Tests password generation with master password "12345678" and site "gmail.com"

Starting URL: http://angel.net/~nic/passwd.current.html

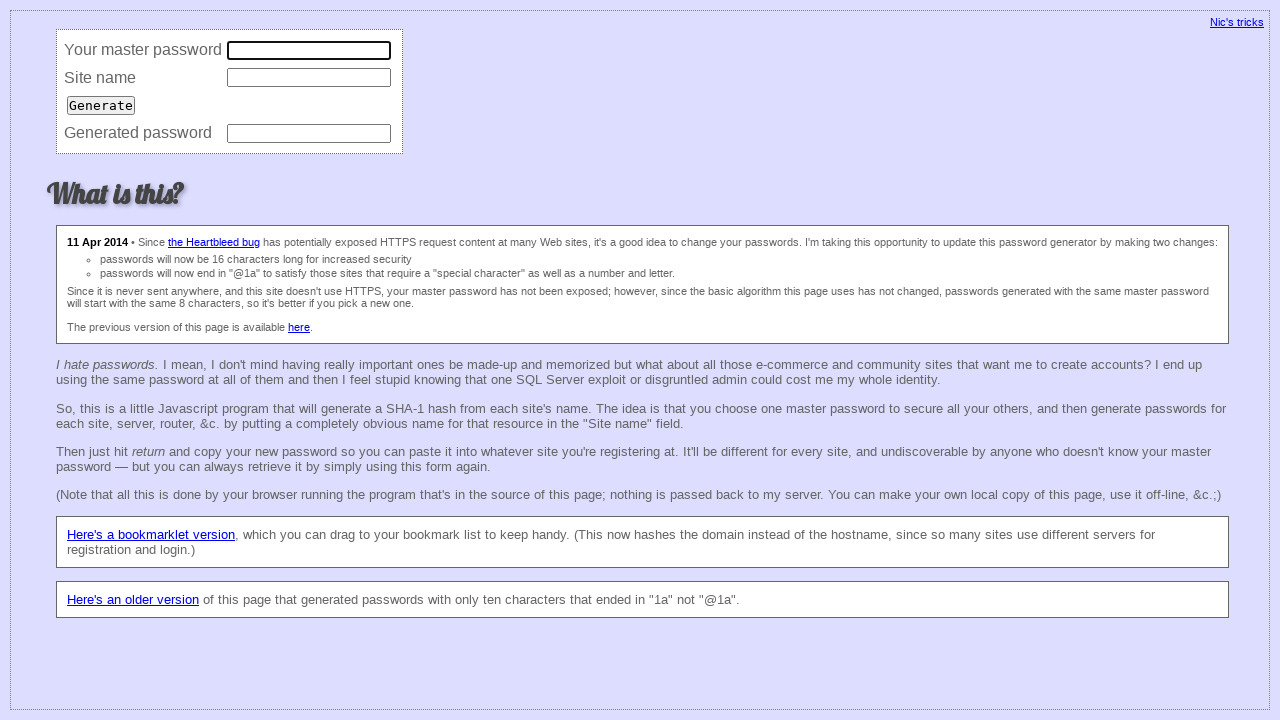

Filled master password field with '12345678' on input[name='master']
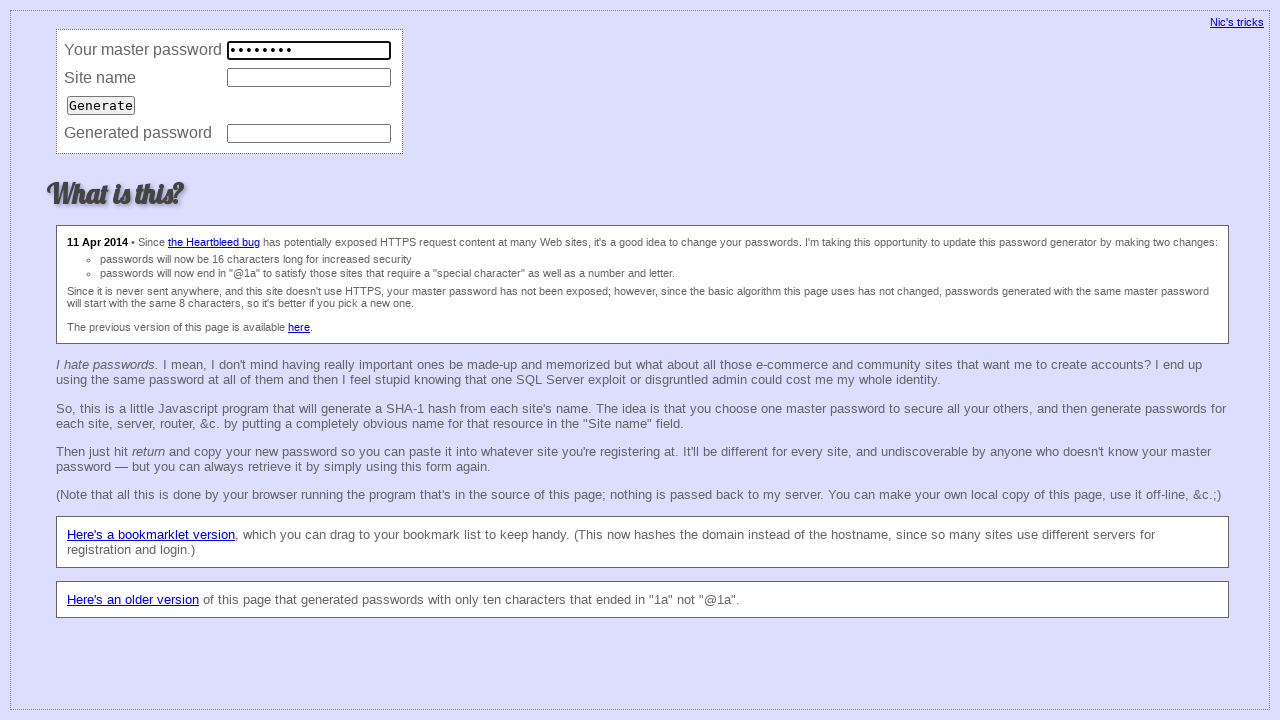

Filled site field with 'gmail.com' on input[name='site']
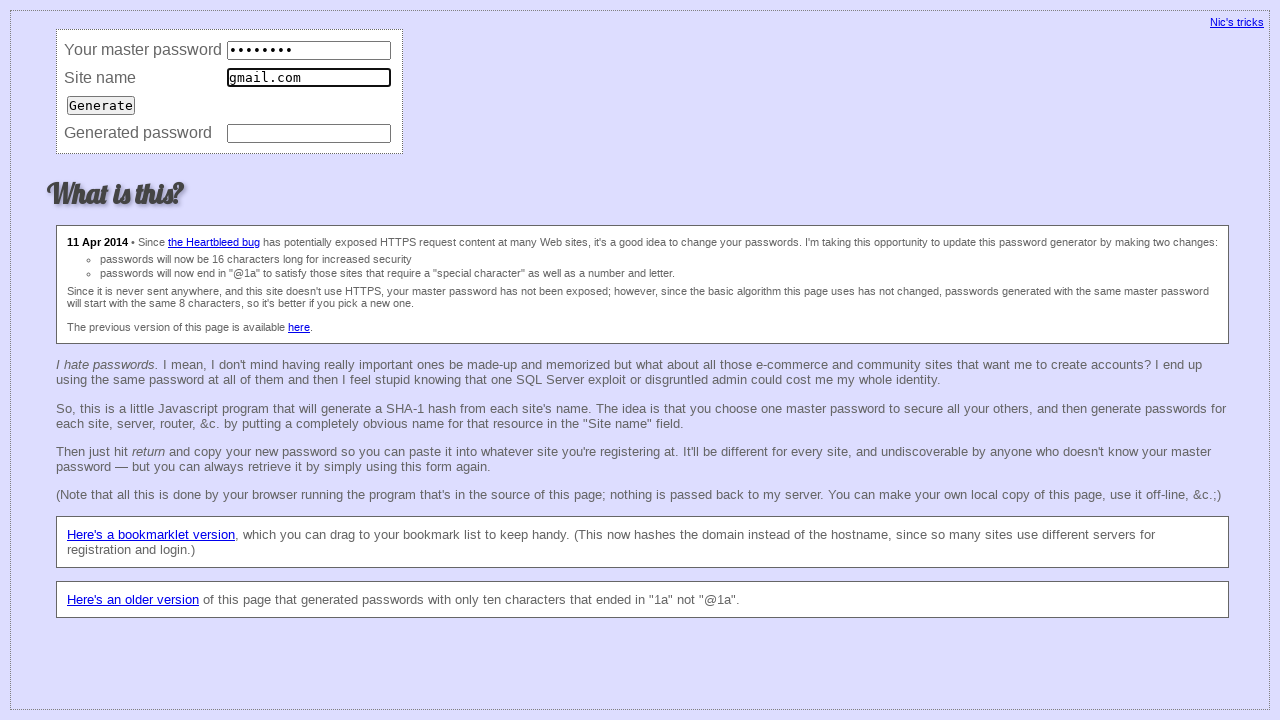

Pressed Enter to generate password on input[name='site']
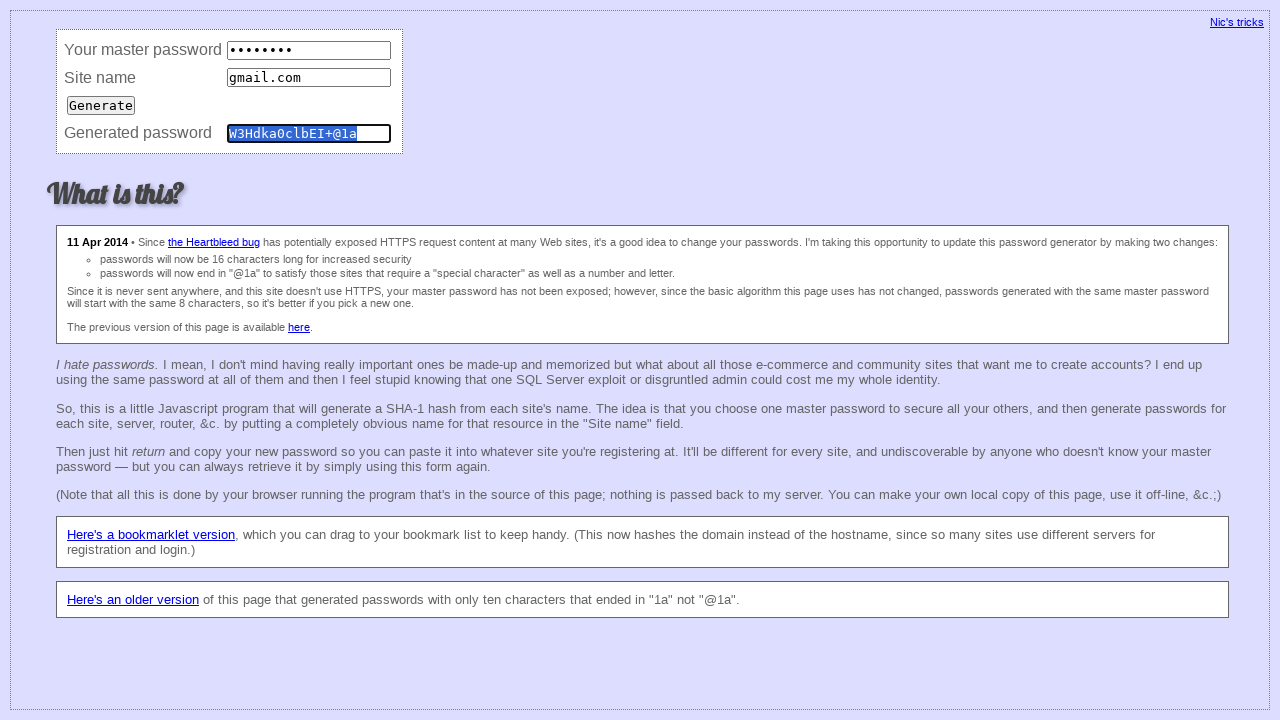

Verified generated password matches expected value 'W3Hdka0clbEI+@1a'
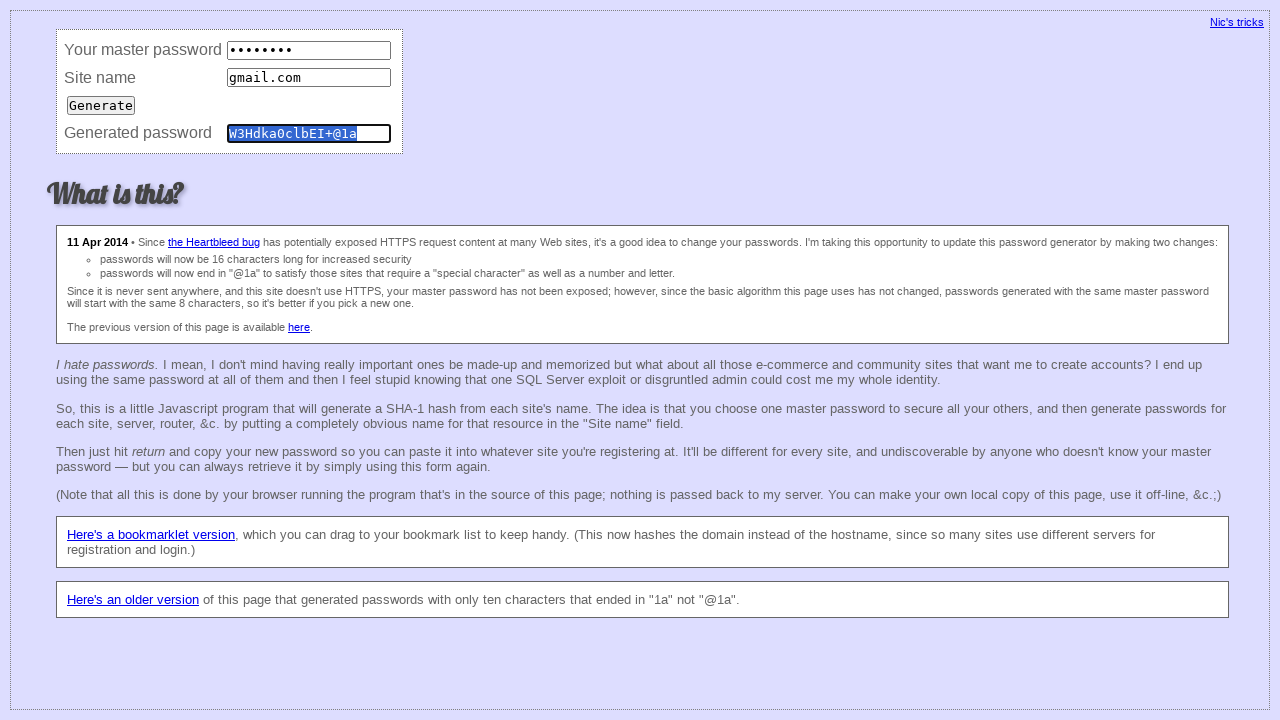

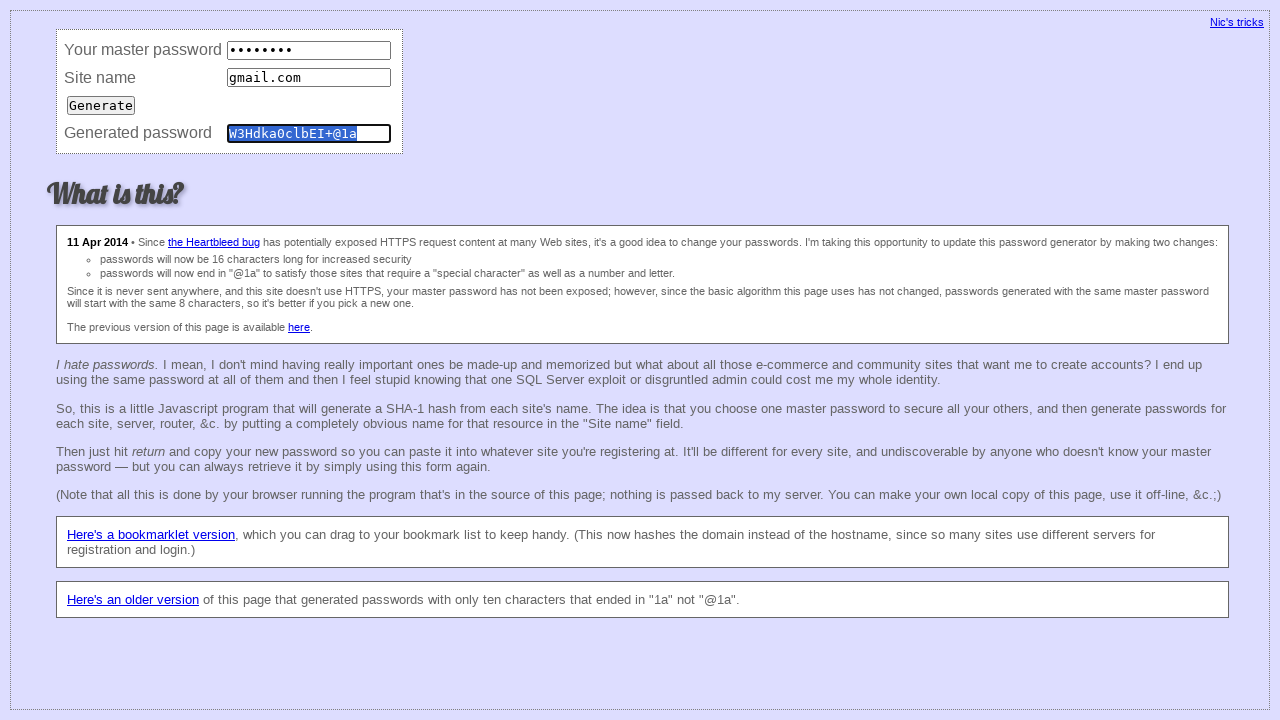